Fills out a practice registration form on demoqa.com including personal details (name, email, phone), gender selection, date of birth picker, subjects input, and address field.

Starting URL: https://demoqa.com/automation-practice-form

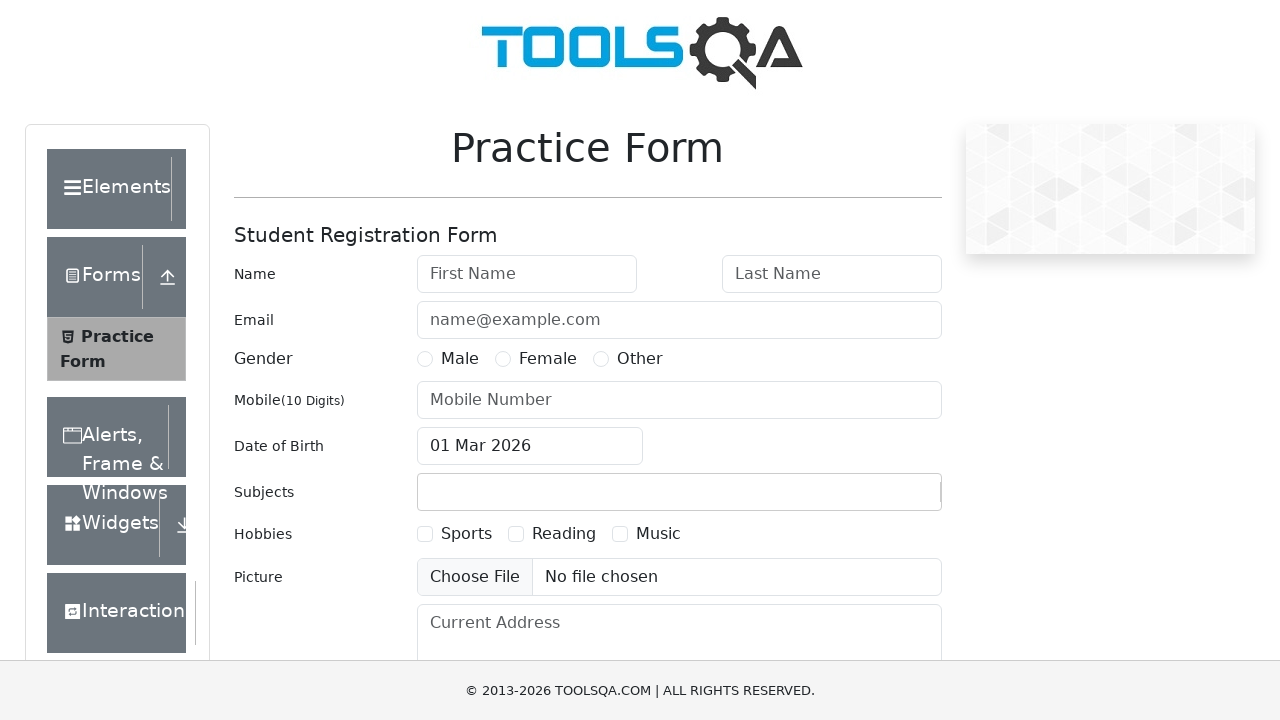

Scrolled to bottom of page
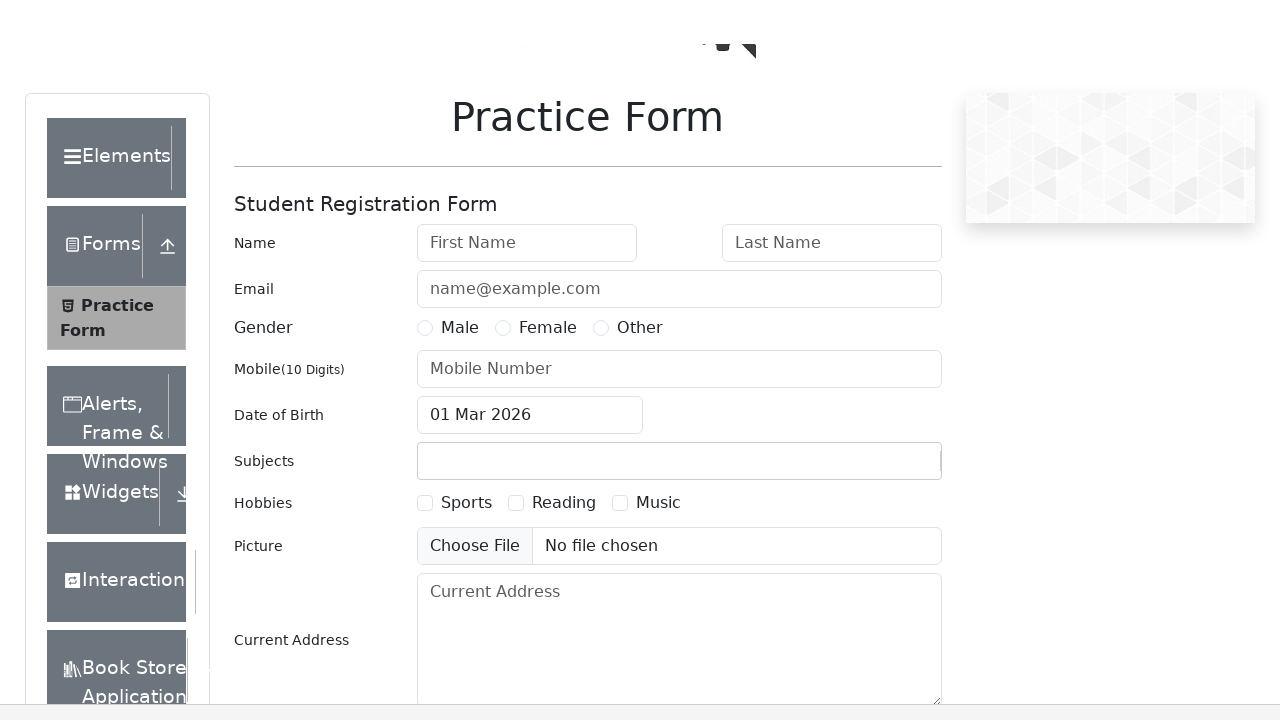

Filled first name field with 'Michael' on #firstName
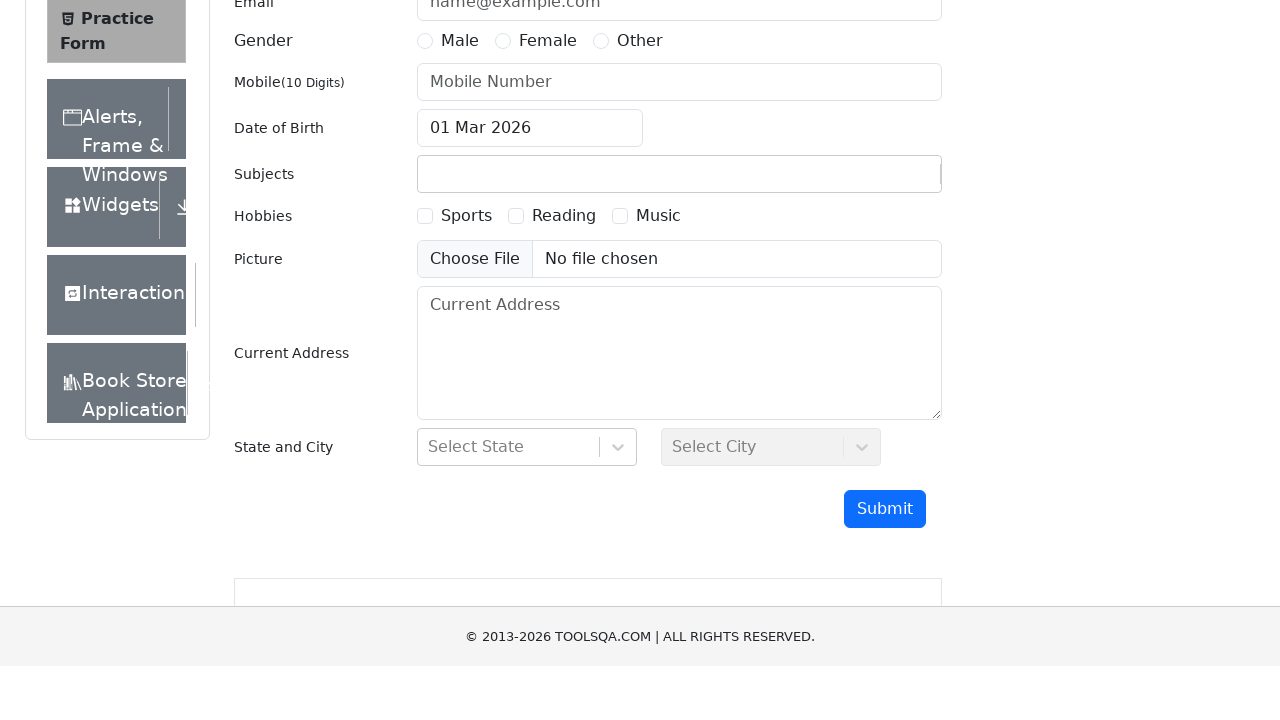

Filled last name field with 'xyz' on #lastName
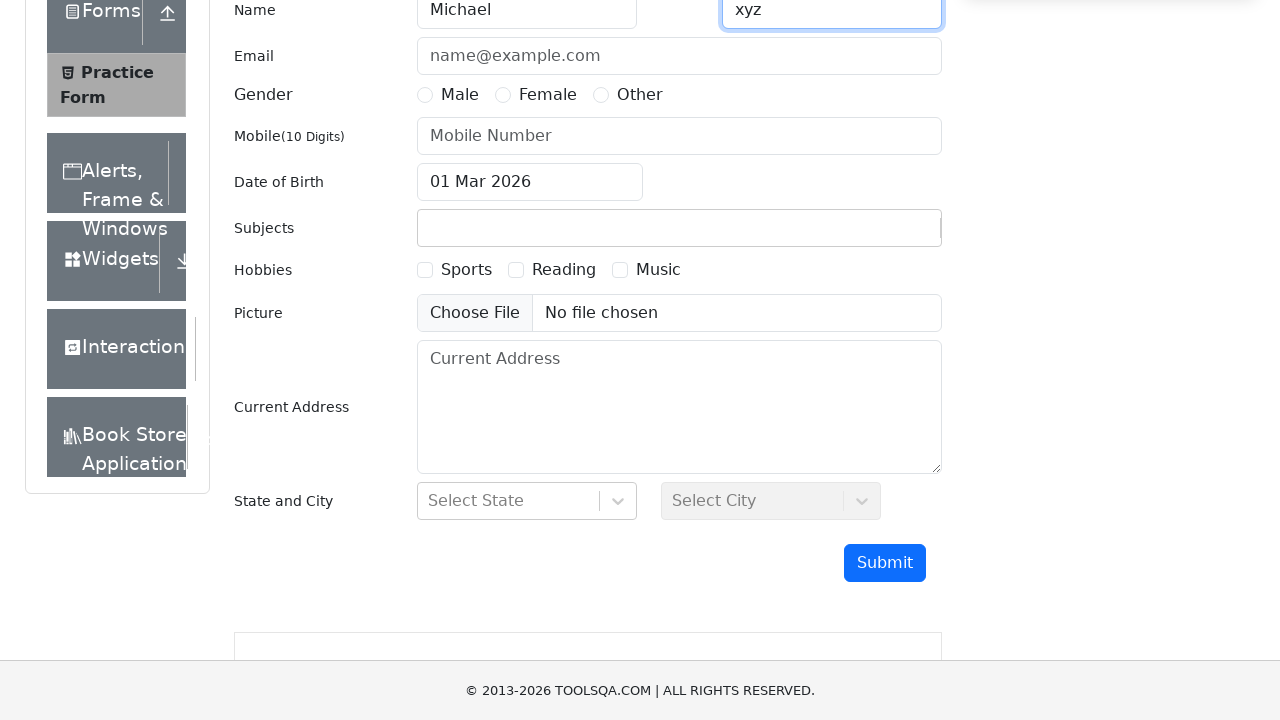

Filled email field with 'k@gmail.com' on #userEmail
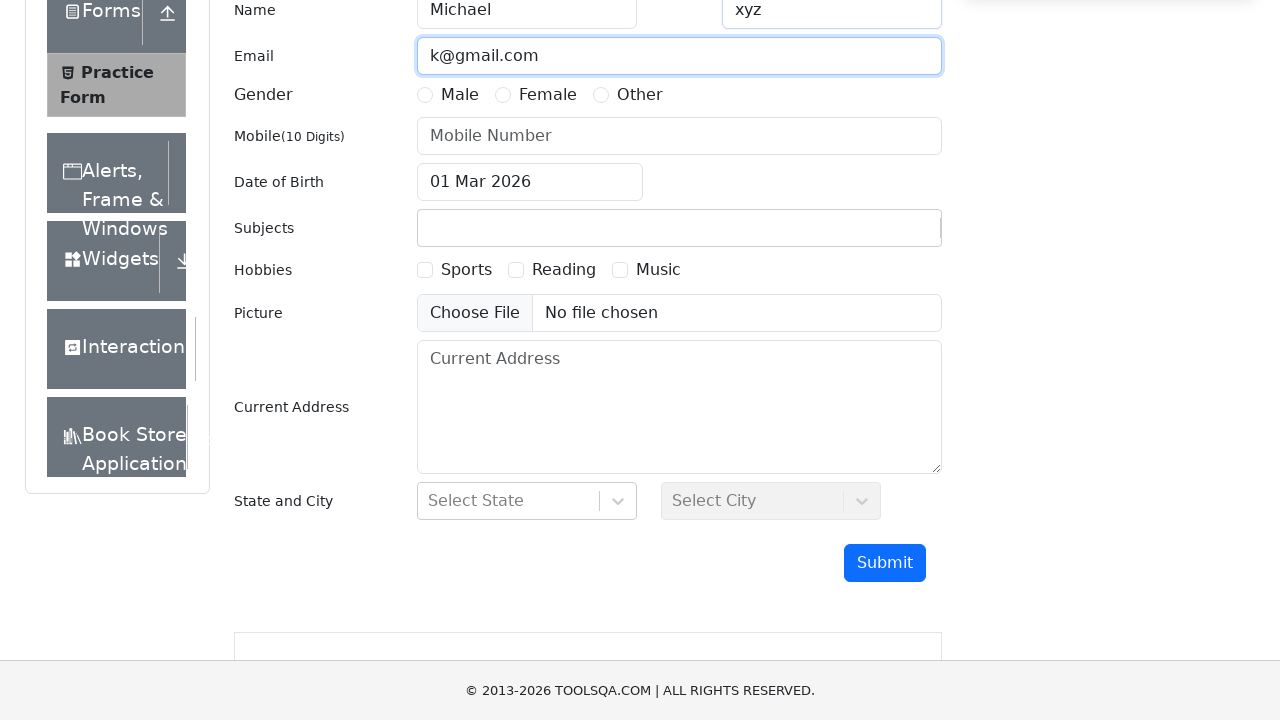

Filled phone number field with '9999999999' on #userNumber
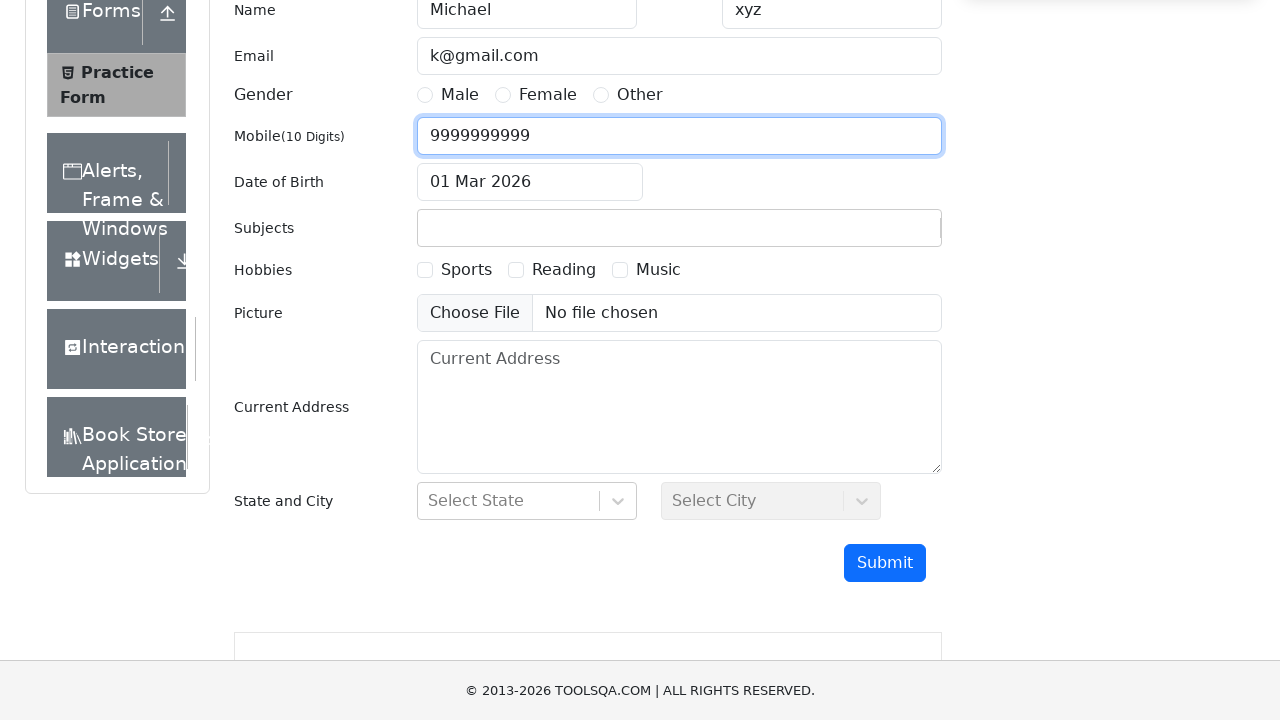

Selected Female gender option at (548, 95) on label[for='gender-radio-2']
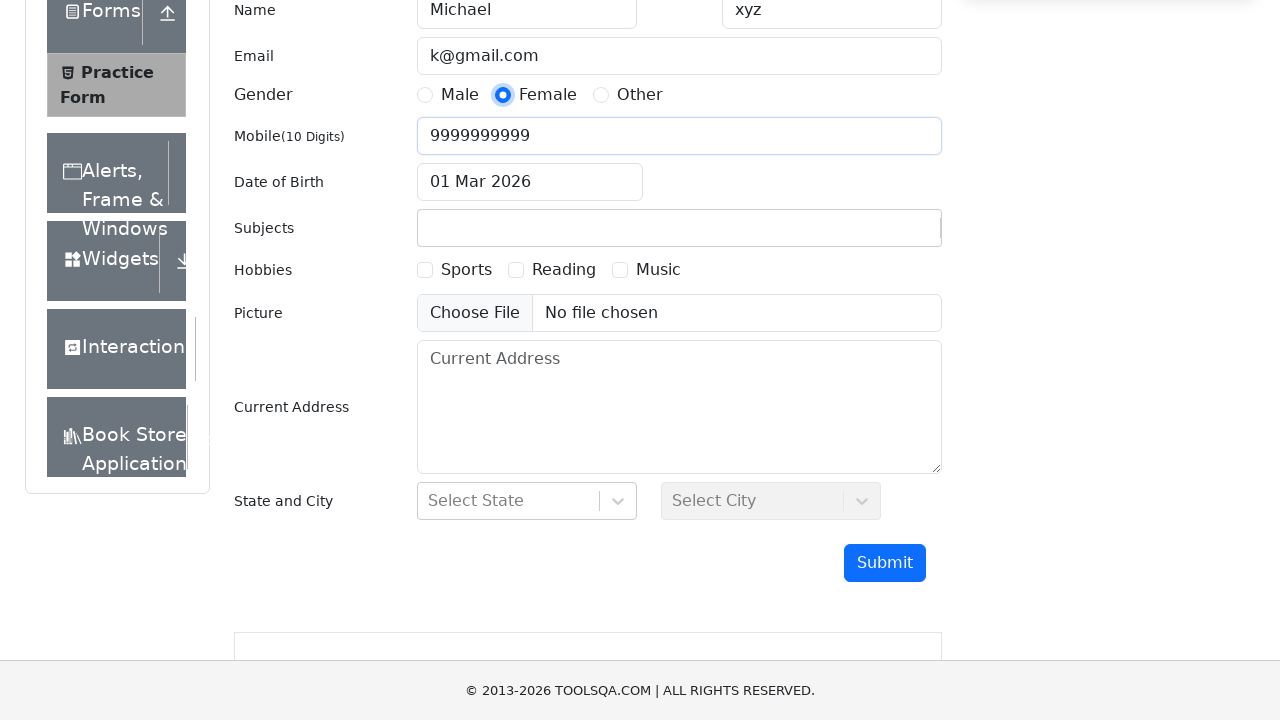

Clicked date of birth input to open date picker at (530, 182) on #dateOfBirthInput
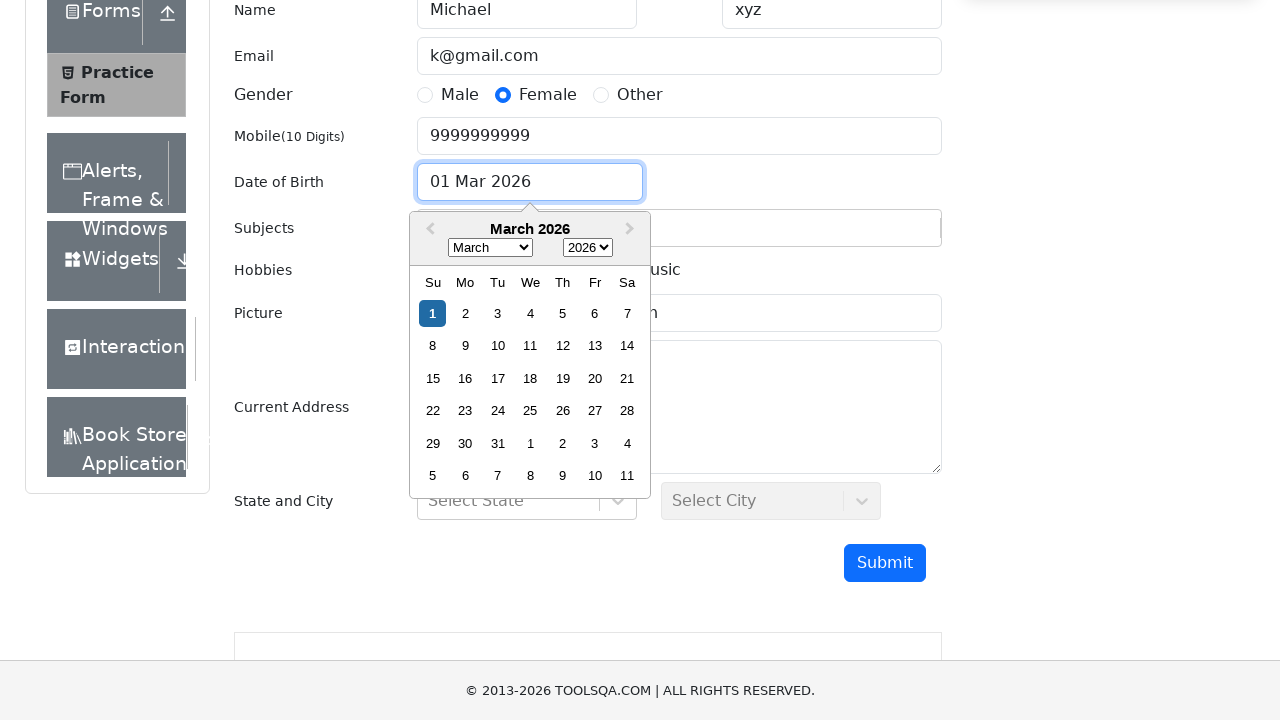

Selected March from month dropdown on .react-datepicker__month-select
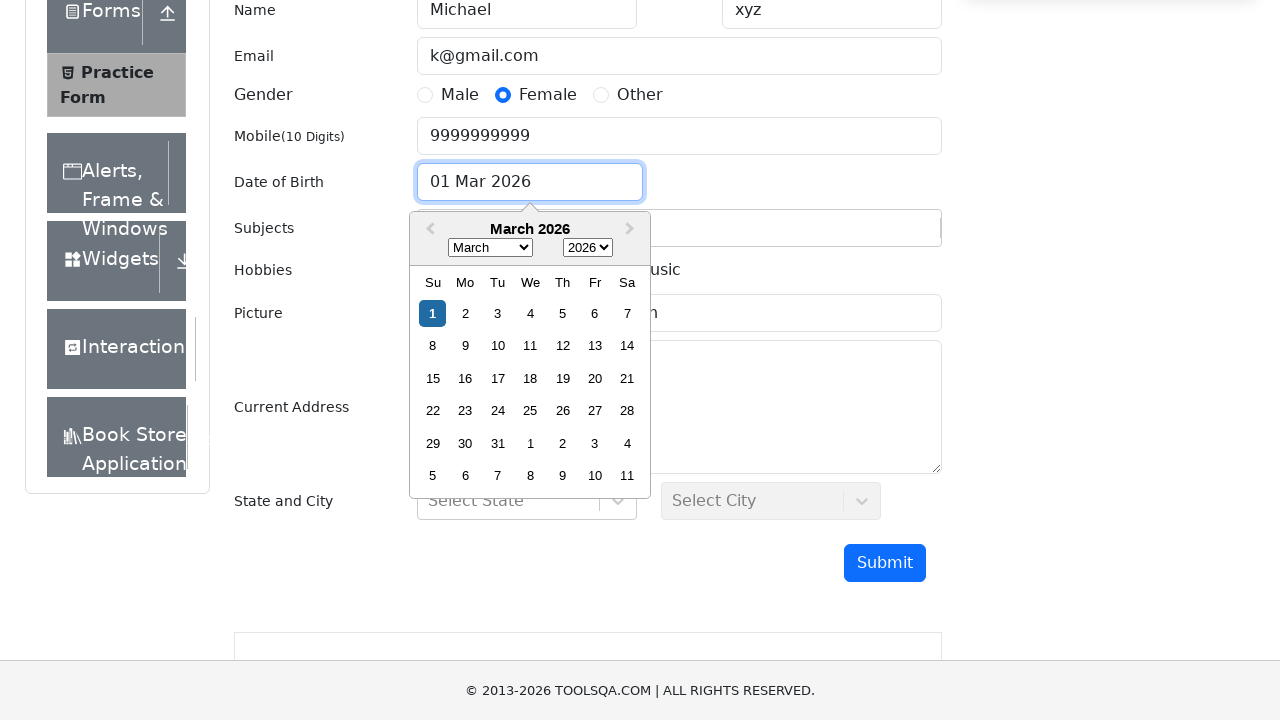

Selected 2000 from year dropdown on .react-datepicker__year-select
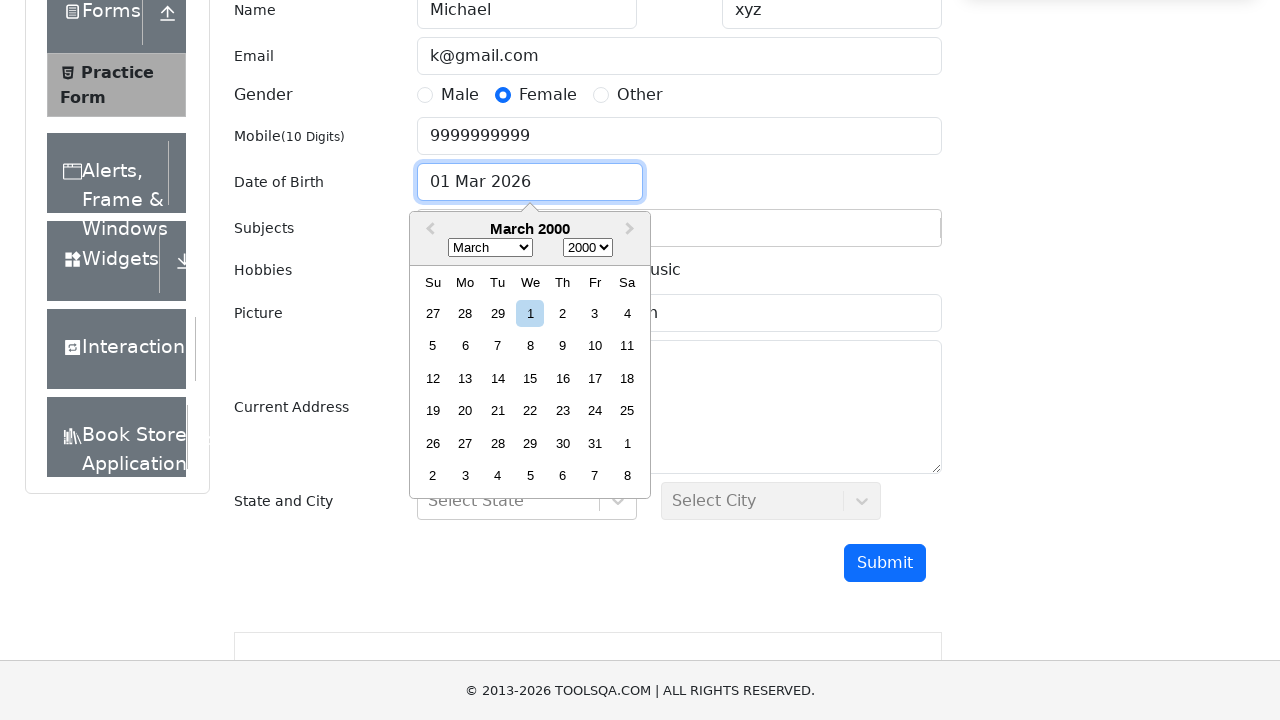

Selected day 27 from date picker at (465, 443) on .react-datepicker__day--027:not(.react-datepicker__day--outside-month)
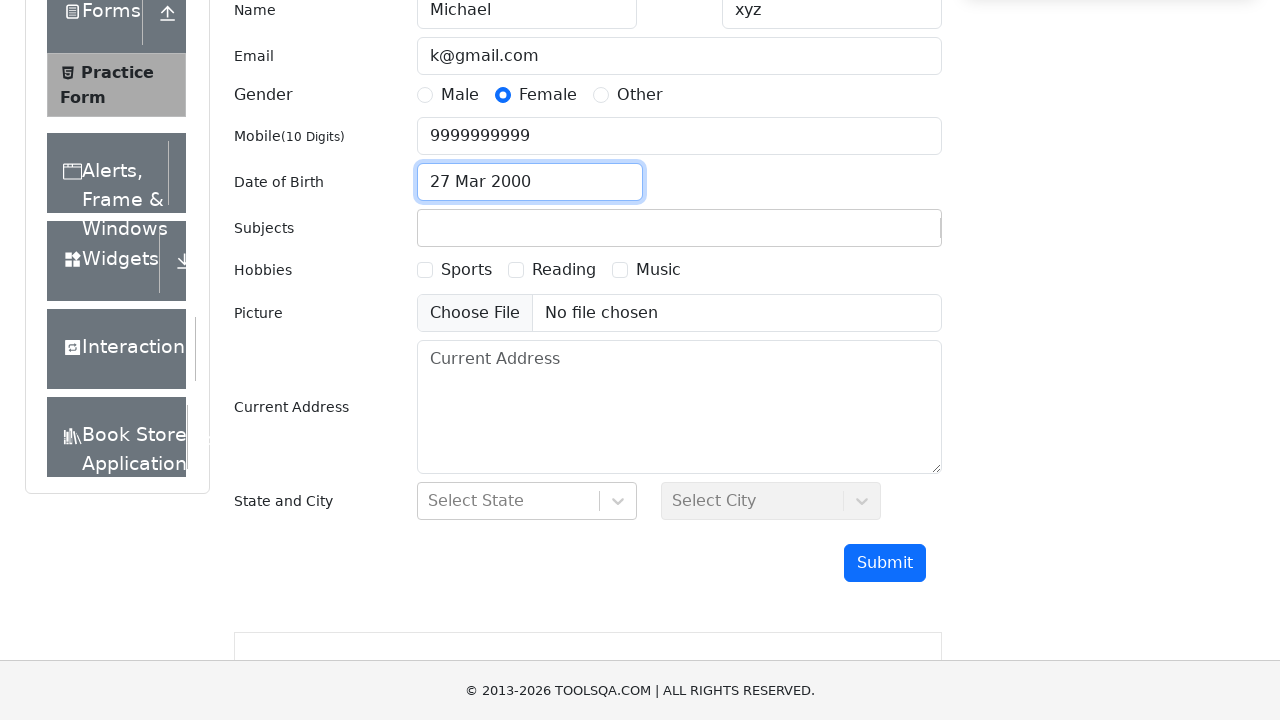

Clicked on subjects container at (679, 228) on #subjectsContainer
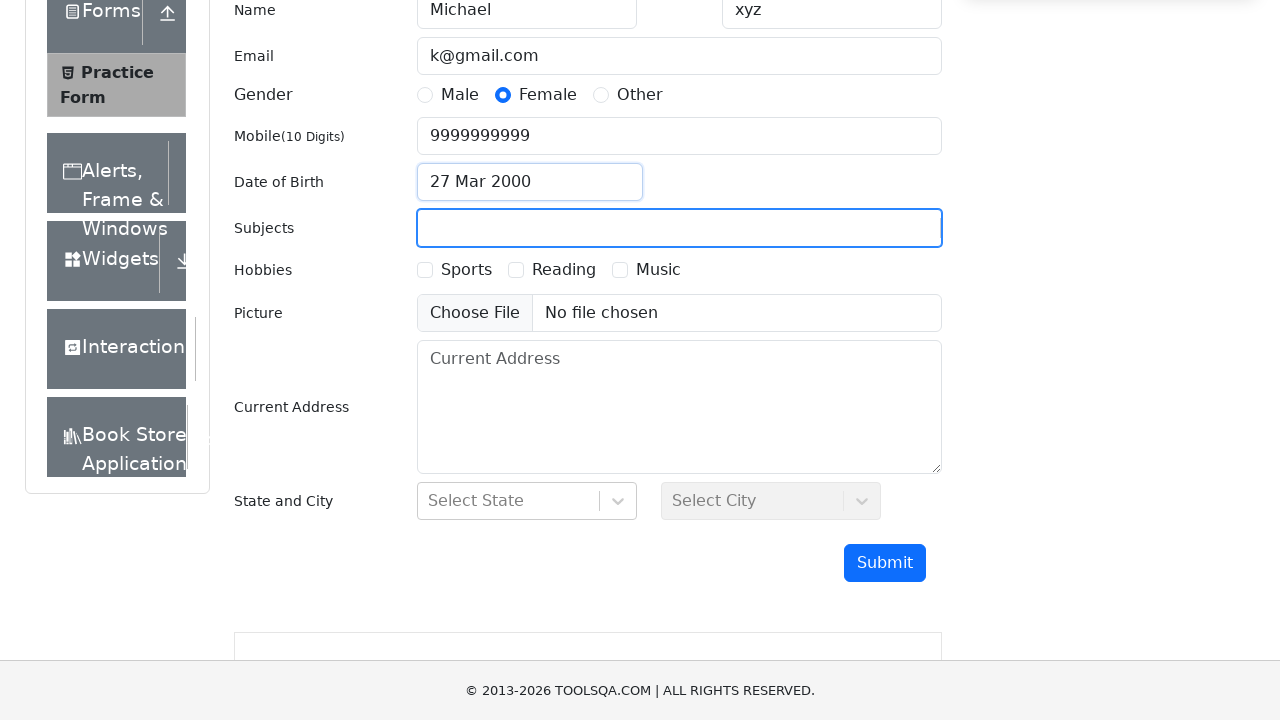

Typed 'Maths' in subjects field
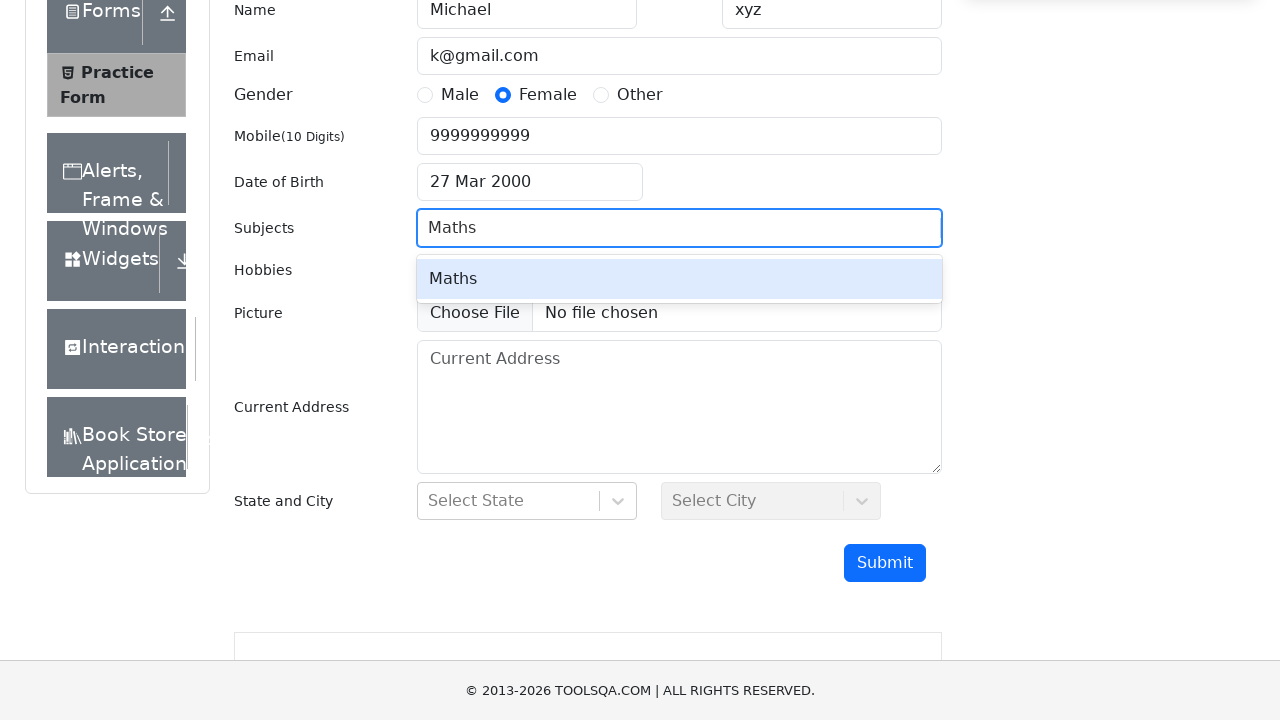

Pressed Enter to confirm Maths subject
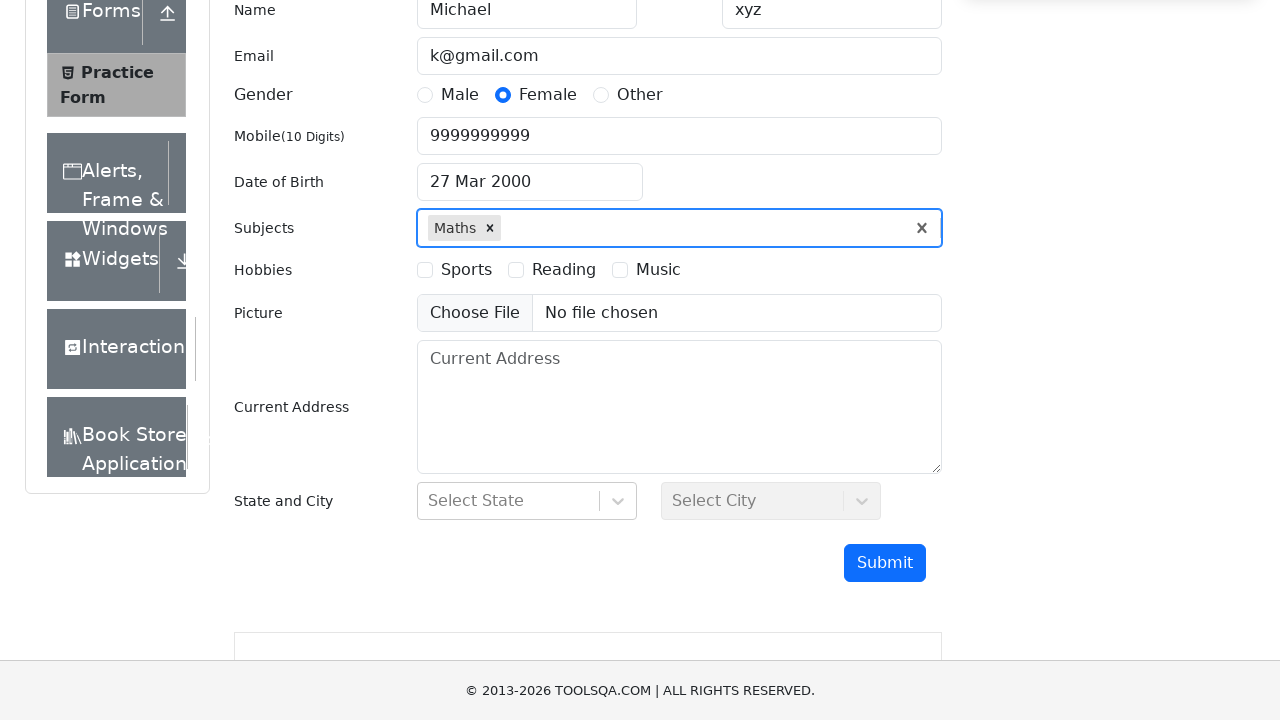

Typed 'Physics' in subjects field
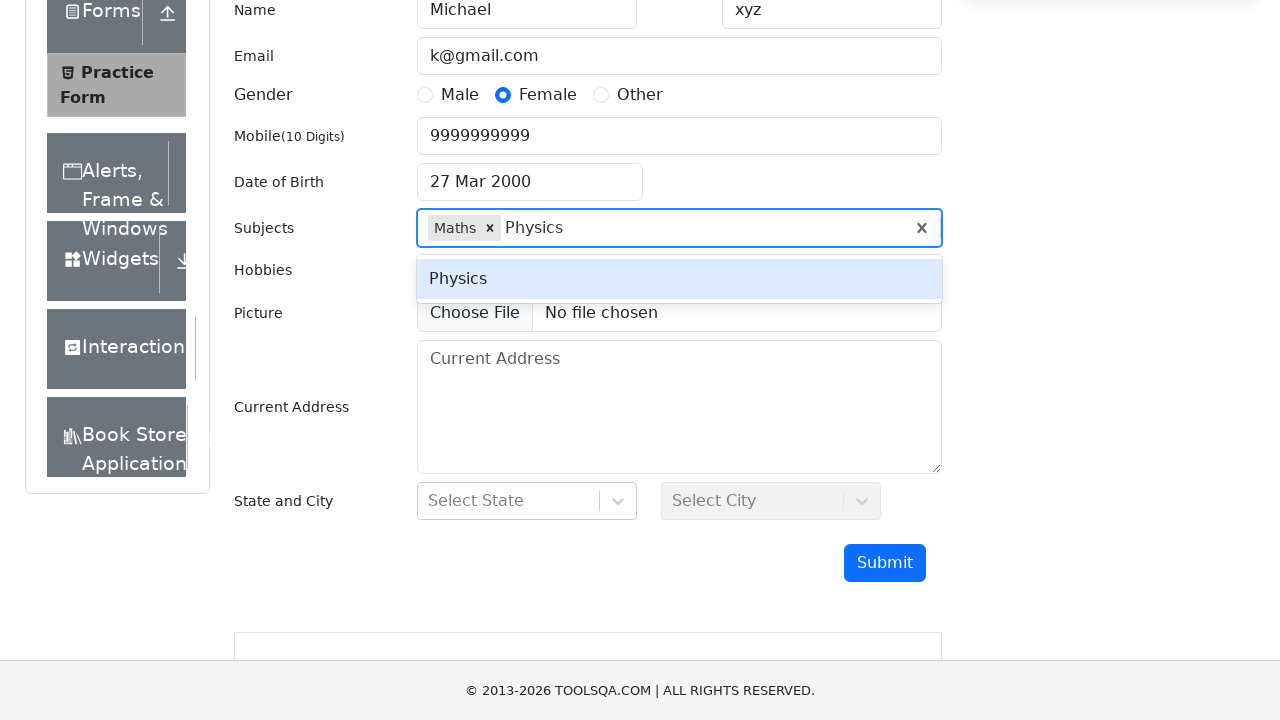

Pressed Enter to confirm Physics subject
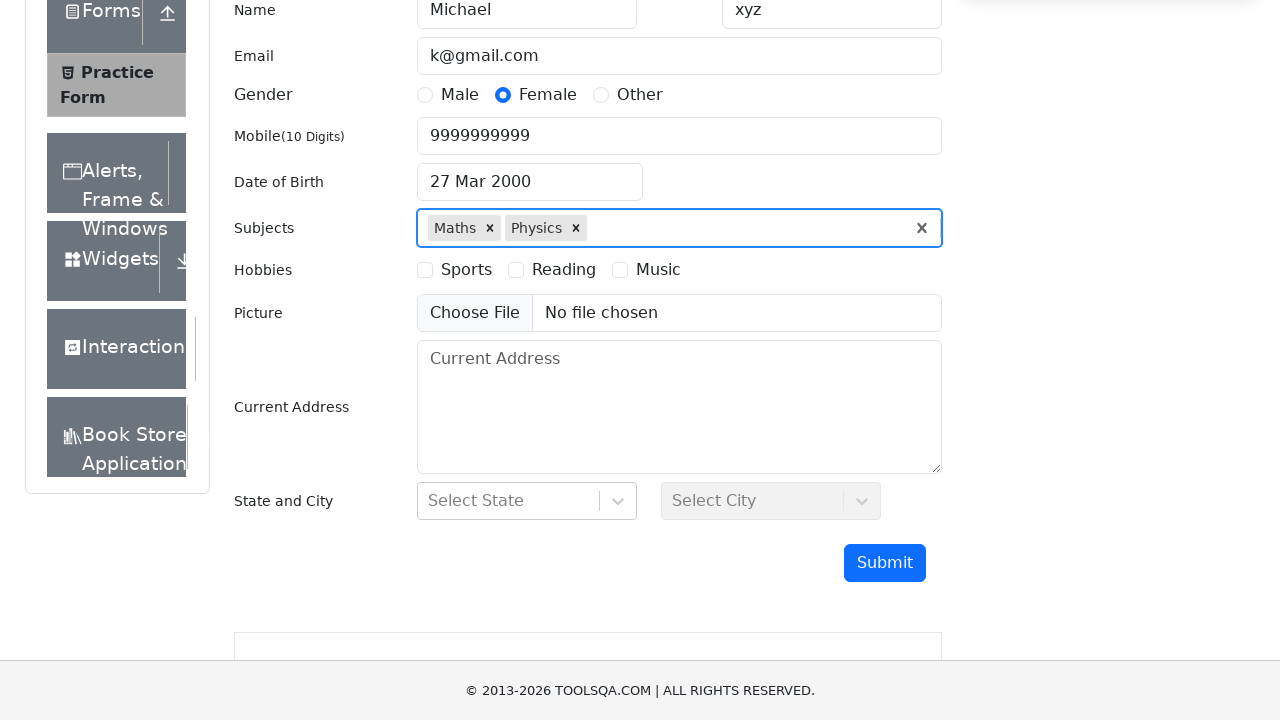

Filled current address field with 'Rajkot' on #currentAddress
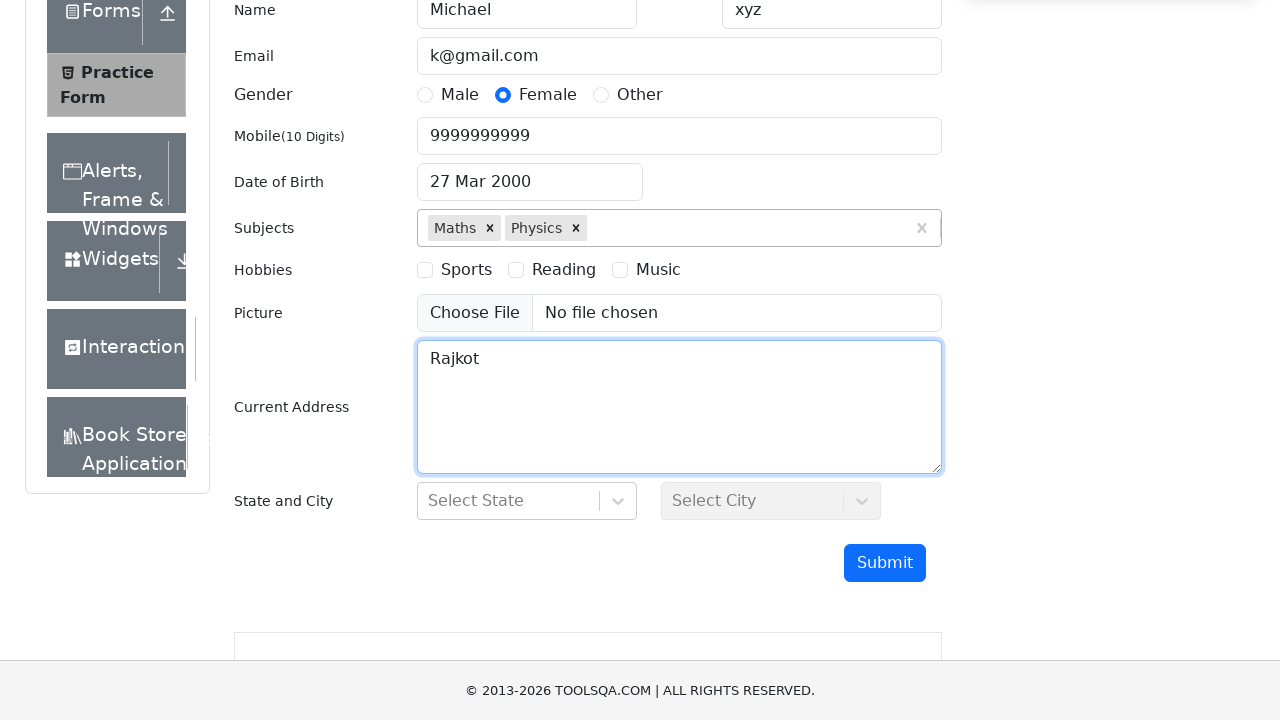

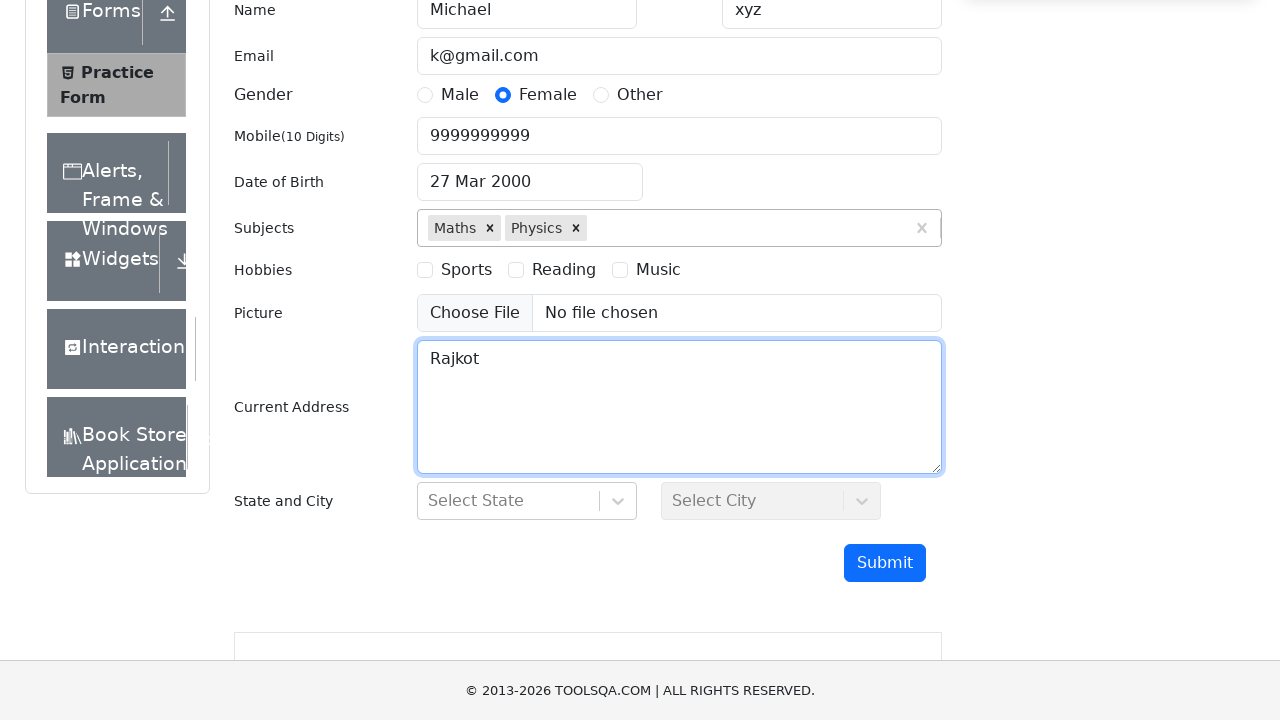